Verifies the icon image is displayed with correct dimensions and clicking it navigates to GitHub

Starting URL: https://bonigarcia.dev/selenium-webdriver-java/web-form.html

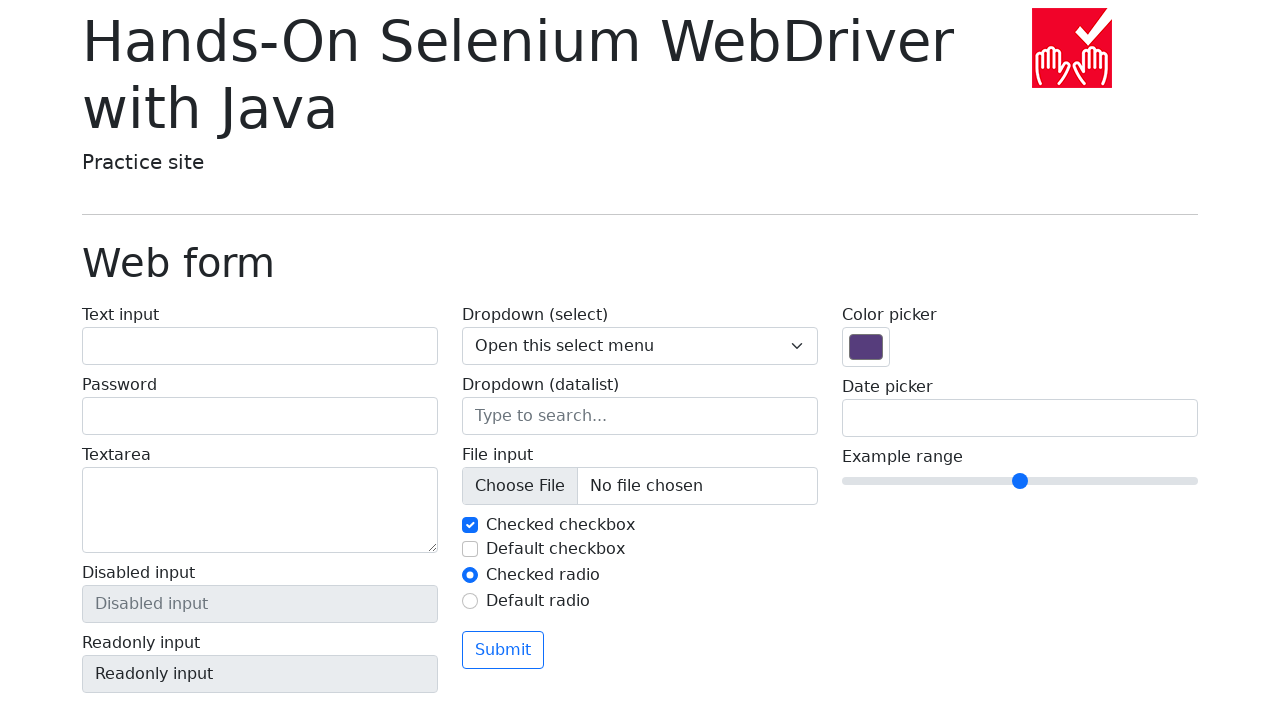

Icon image element loaded and is ready
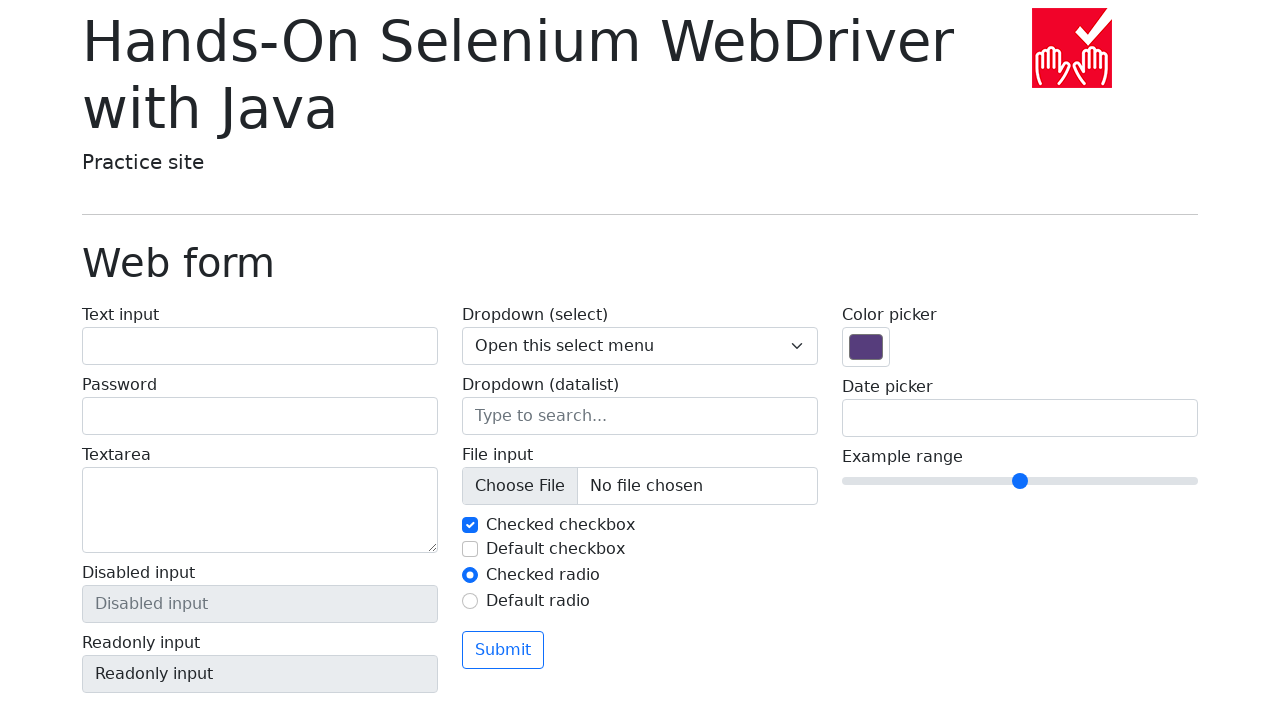

Icon image is visible on the page
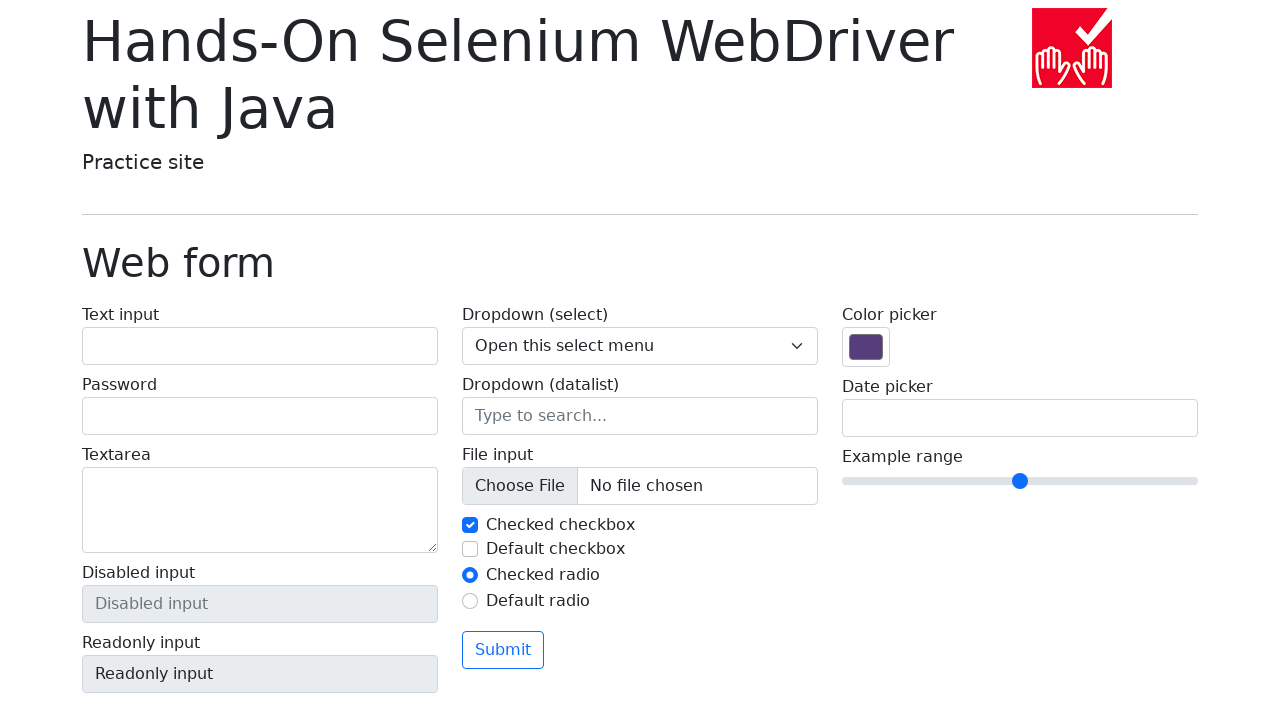

Clicked the icon image at (1072, 48) on img[src='img/hands-on-icon.png']
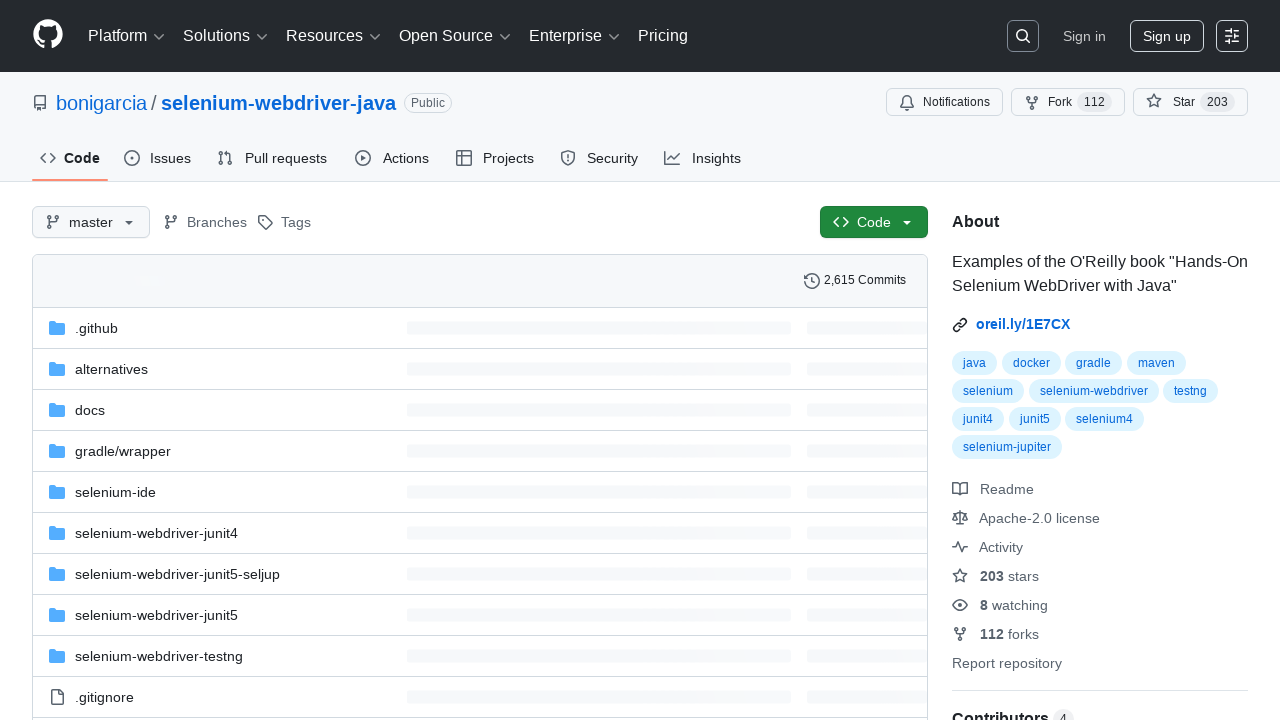

Navigated to GitHub repository page after clicking icon
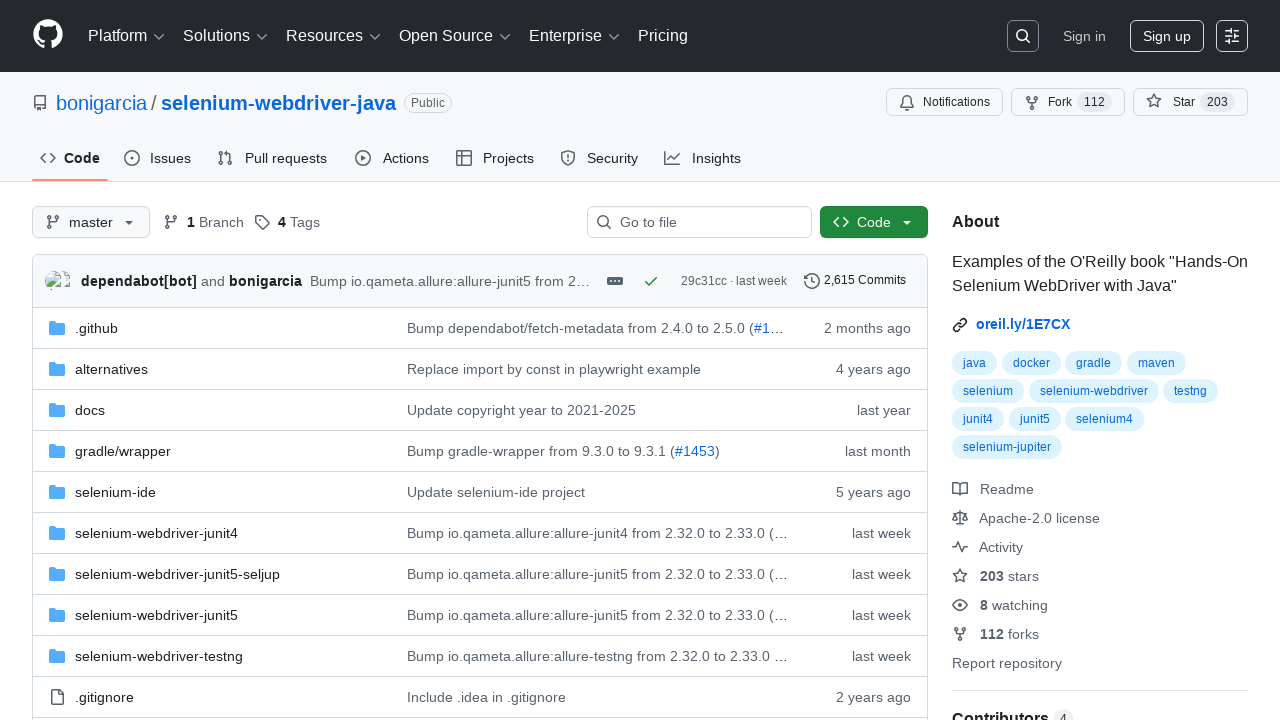

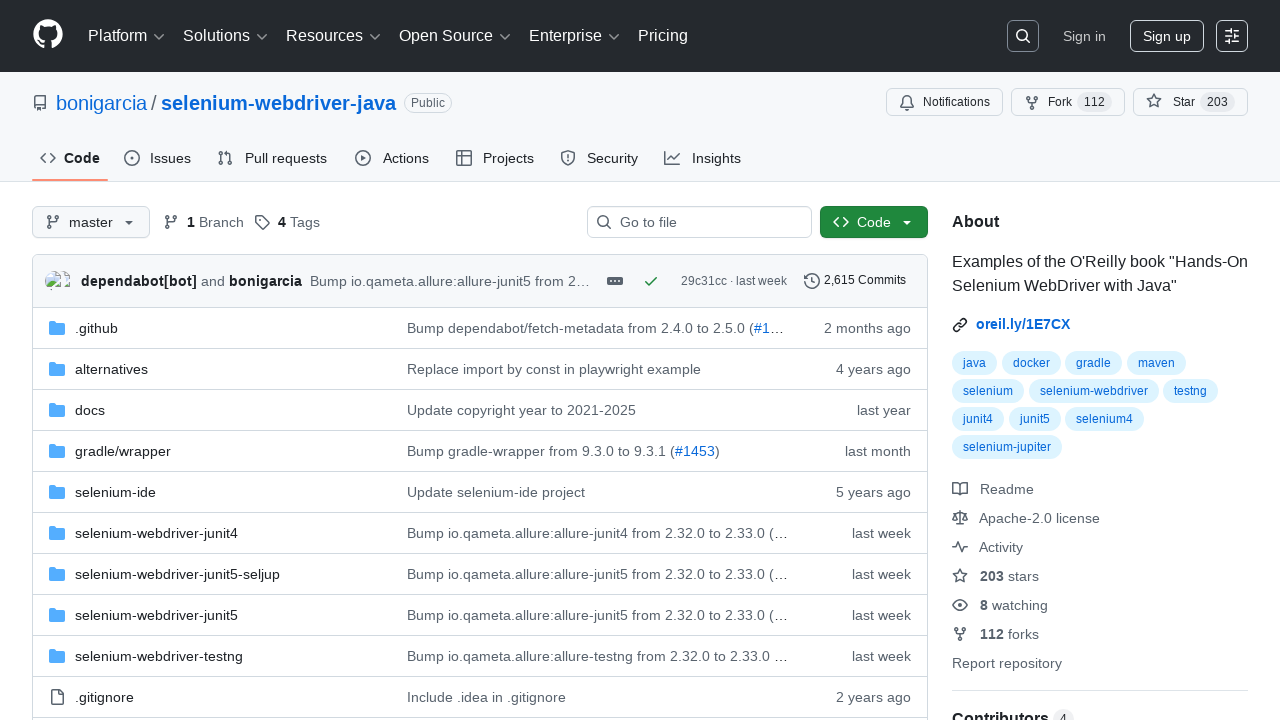